Tests an e-commerce vegetable shopping site by searching for products containing "ca", verifying product counts, adding items to cart, and checking the brand logo text.

Starting URL: https://rahulshettyacademy.com/seleniumPractise/#/

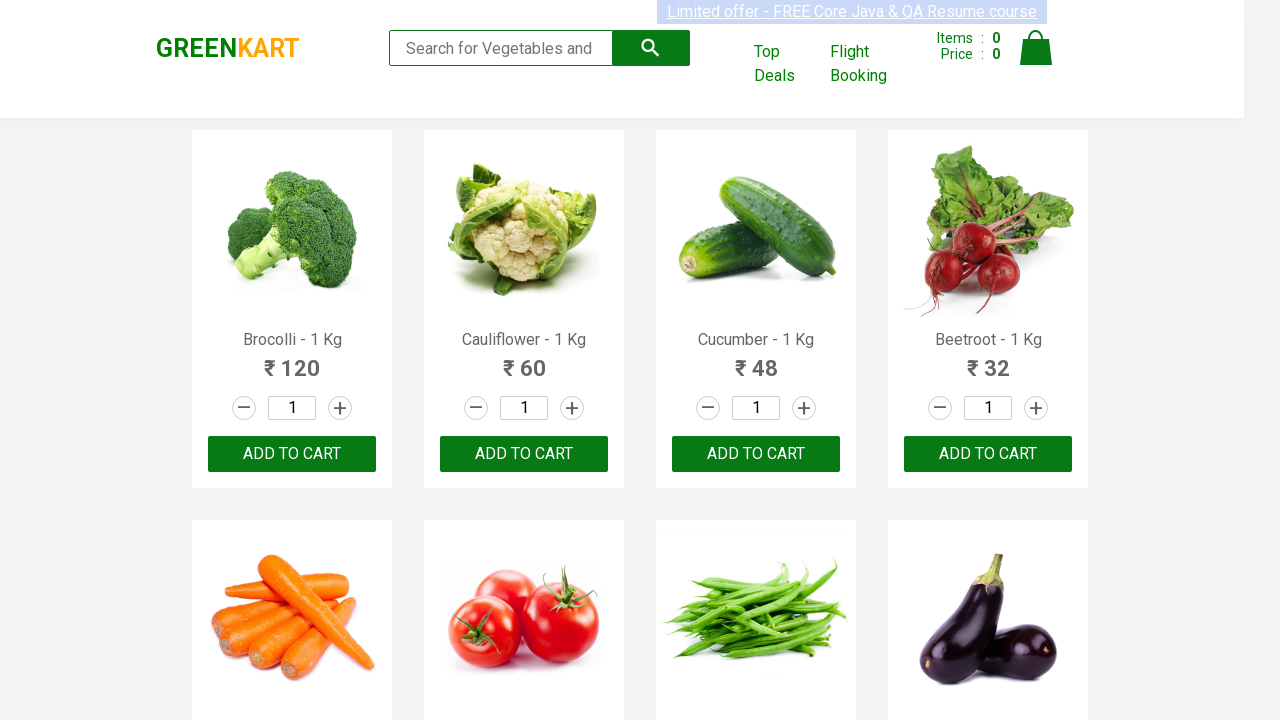

Typed 'ca' in the search box to filter products on .search-keyword
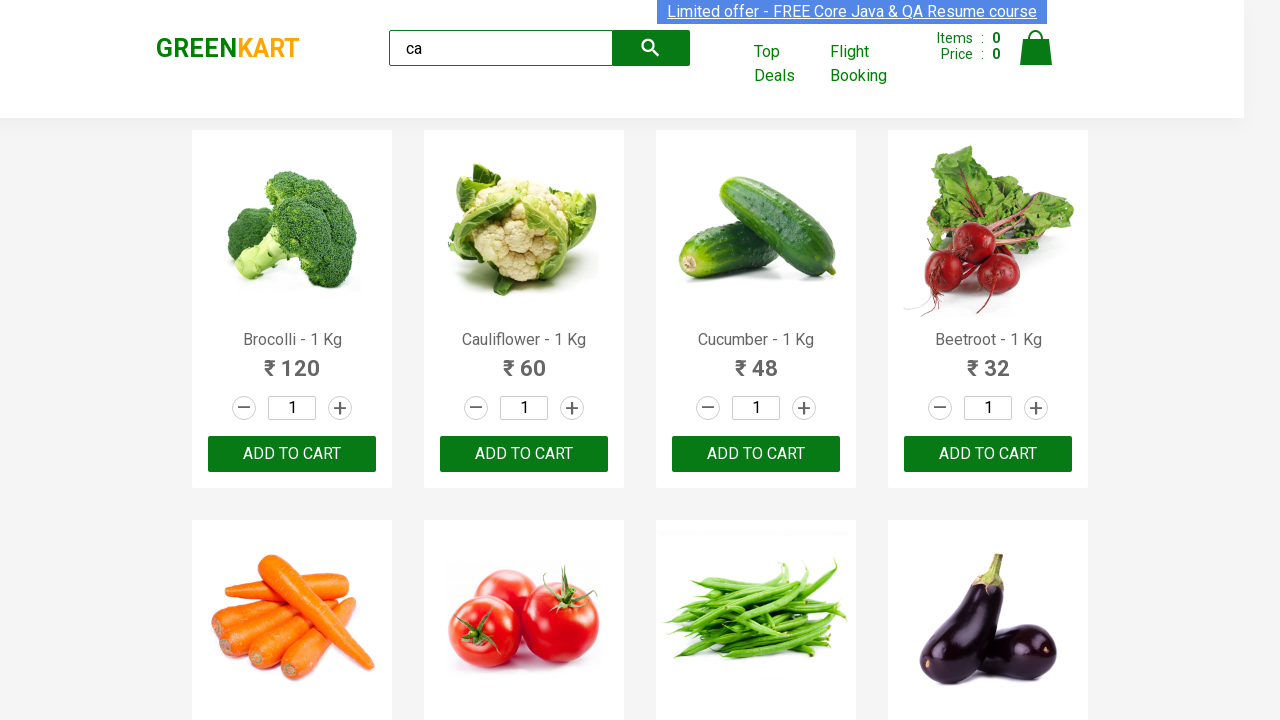

Waited 2000ms for search results to load
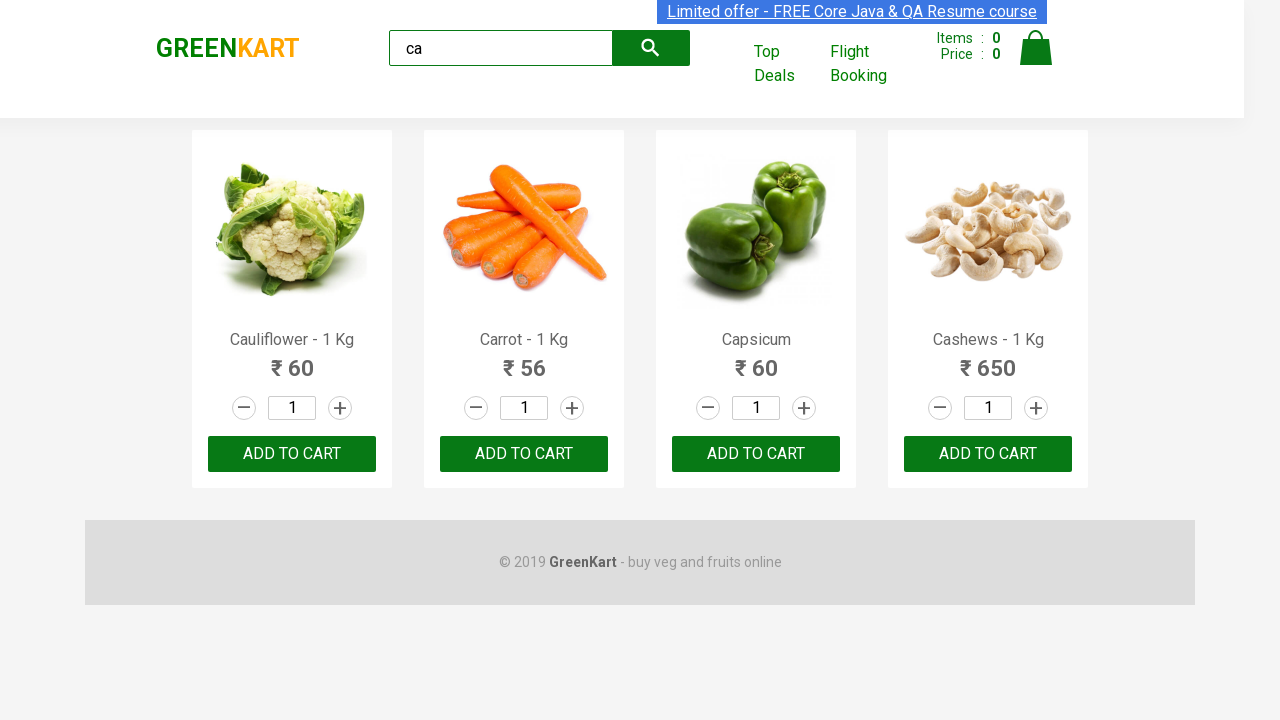

Verified products are displayed
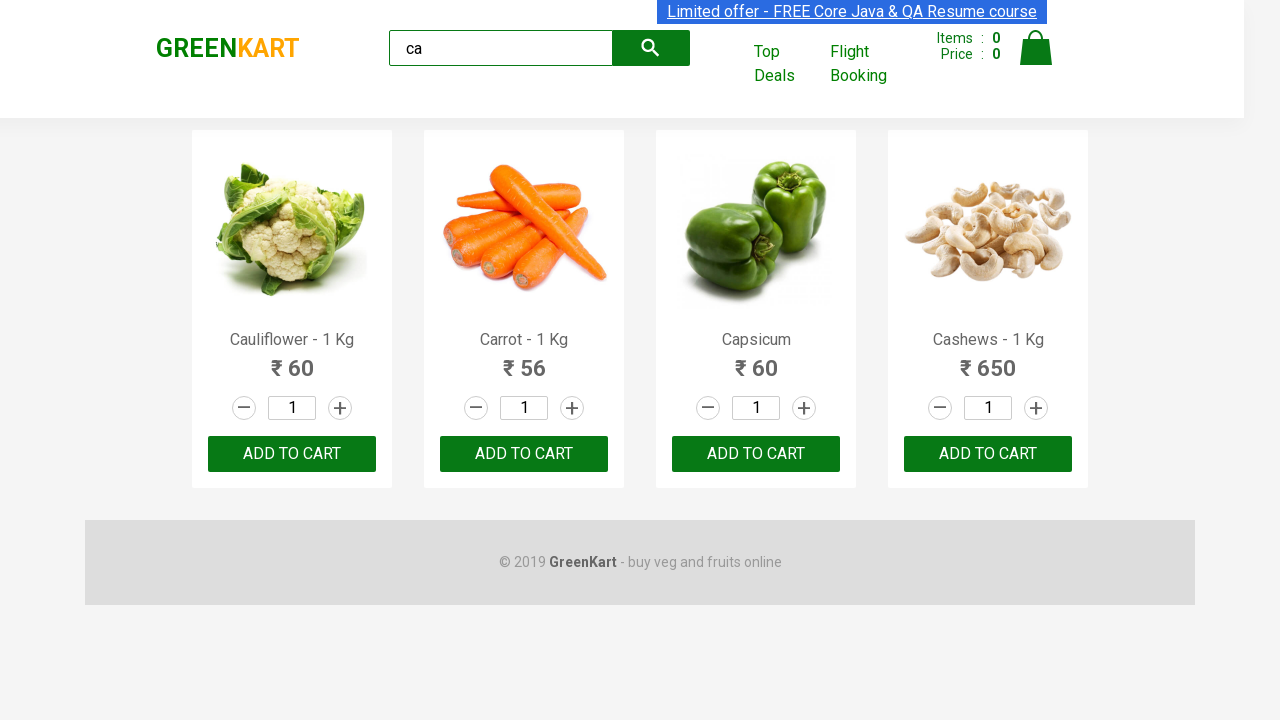

Clicked ADD TO CART on the third product at (756, 454) on :nth-child(3) > .product-action > button
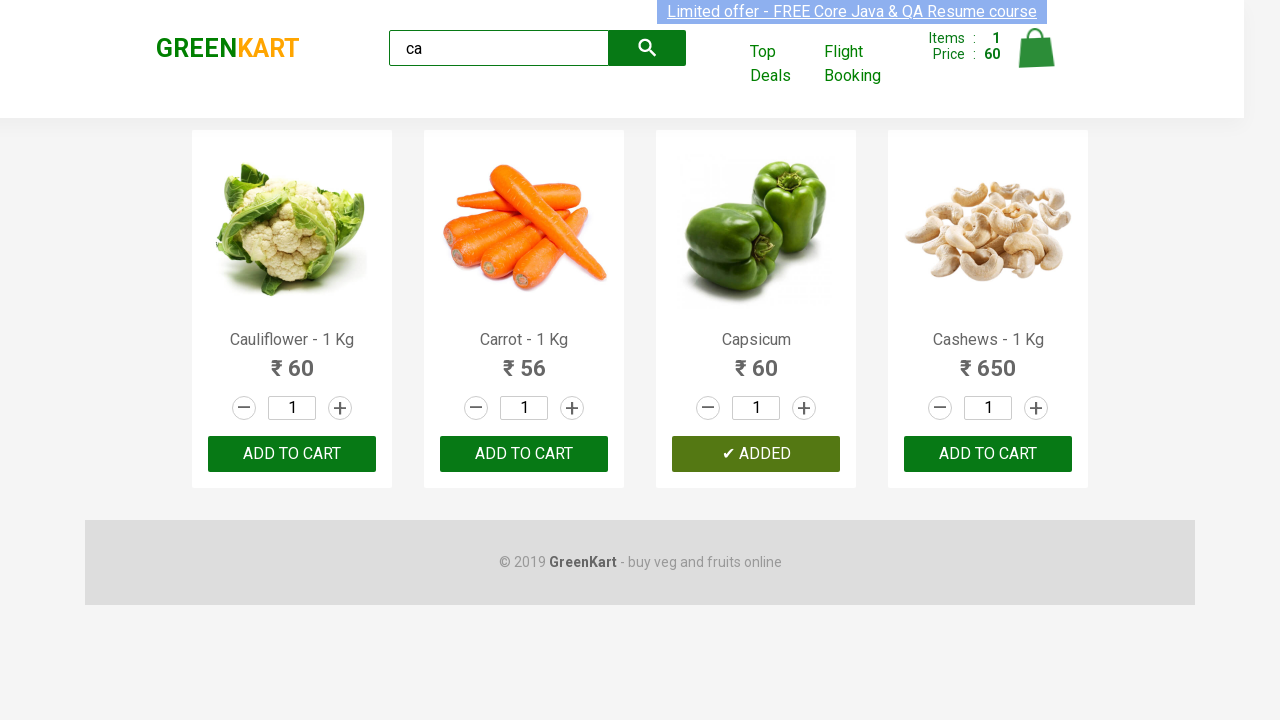

Clicked ADD TO CART on the second product at (756, 454) on .products .product >> nth=2 >> text=ADD TO CART
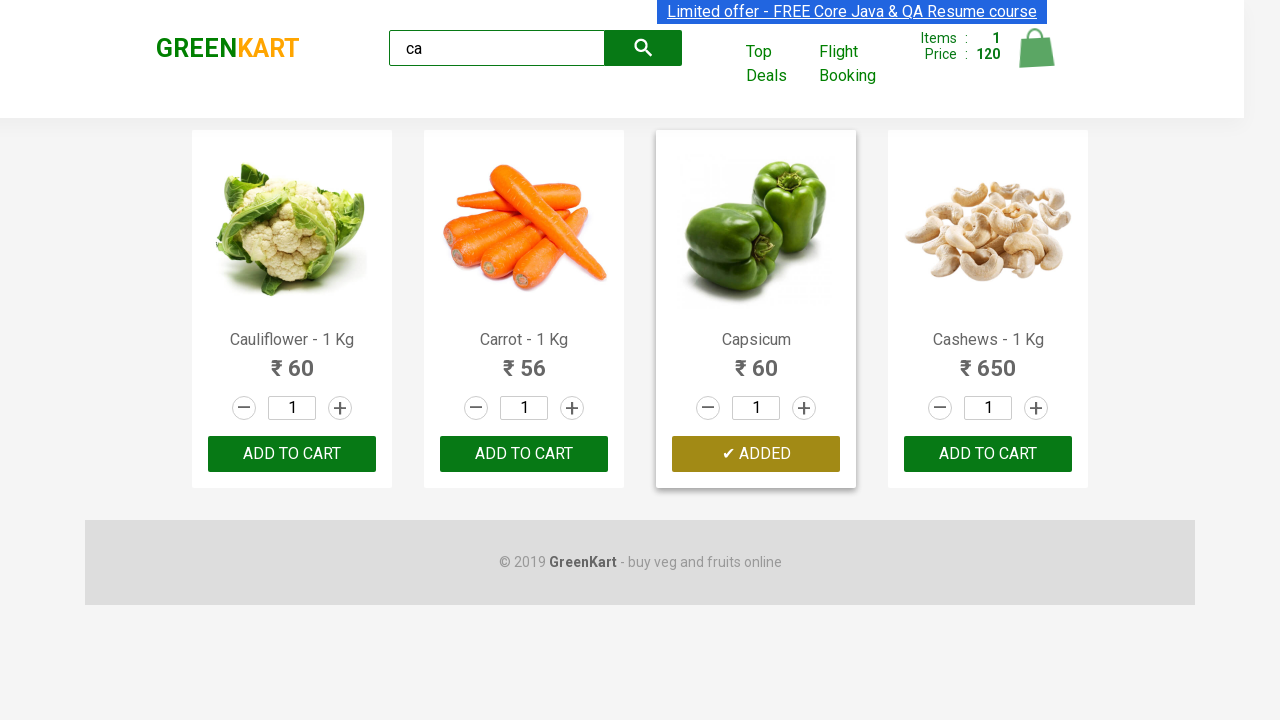

Found and clicked ADD TO CART on Cashews product at index 3 at (988, 454) on .products .product >> nth=3 >> button
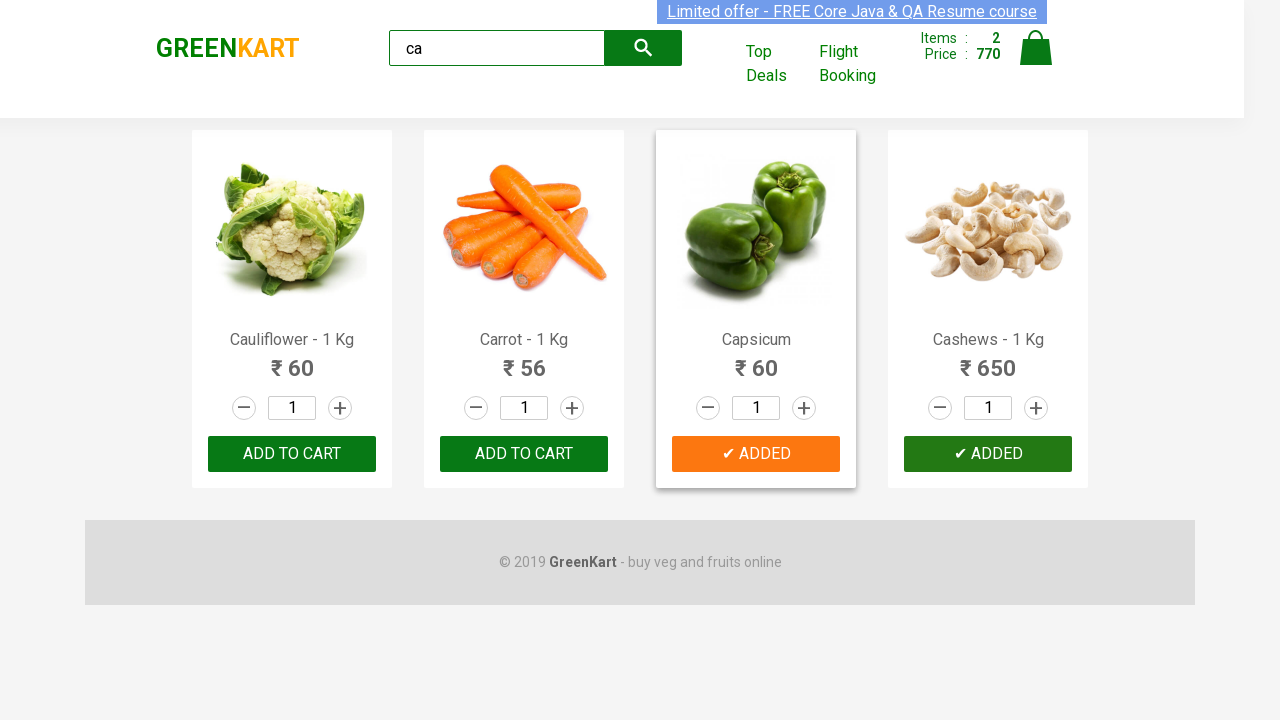

Waited for brand logo element to be visible
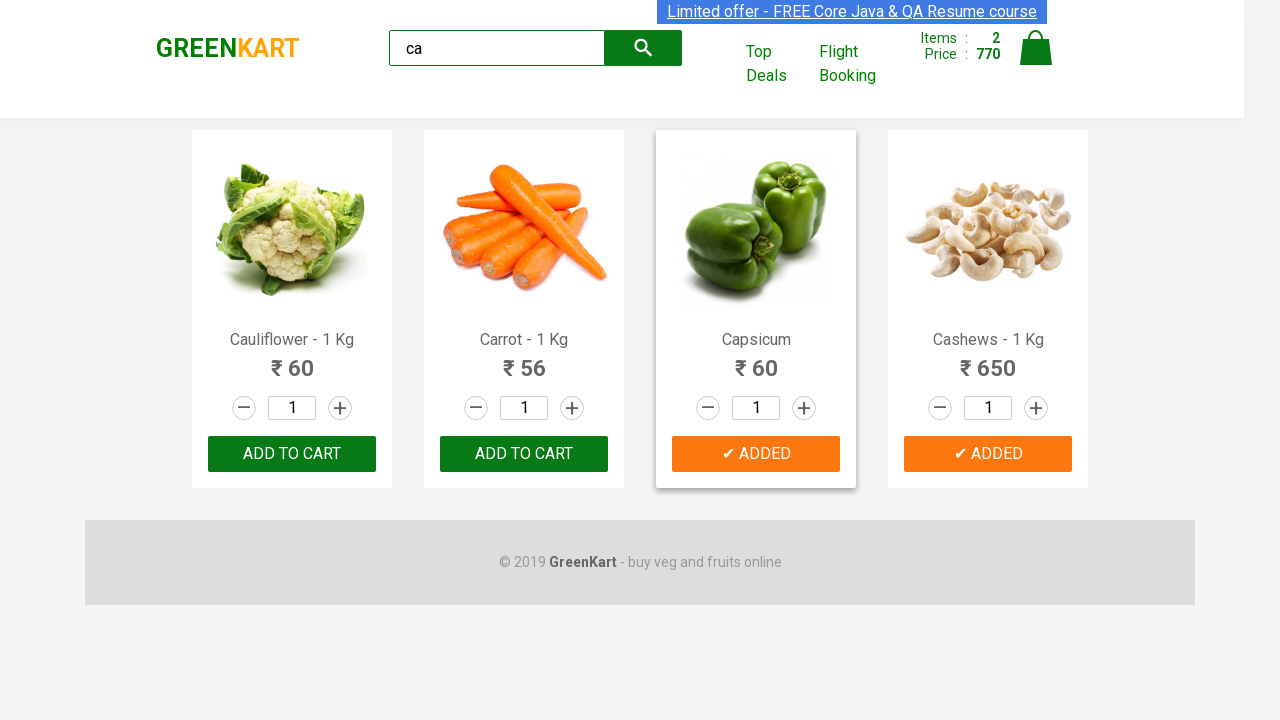

Retrieved brand text: 'GREENKART'
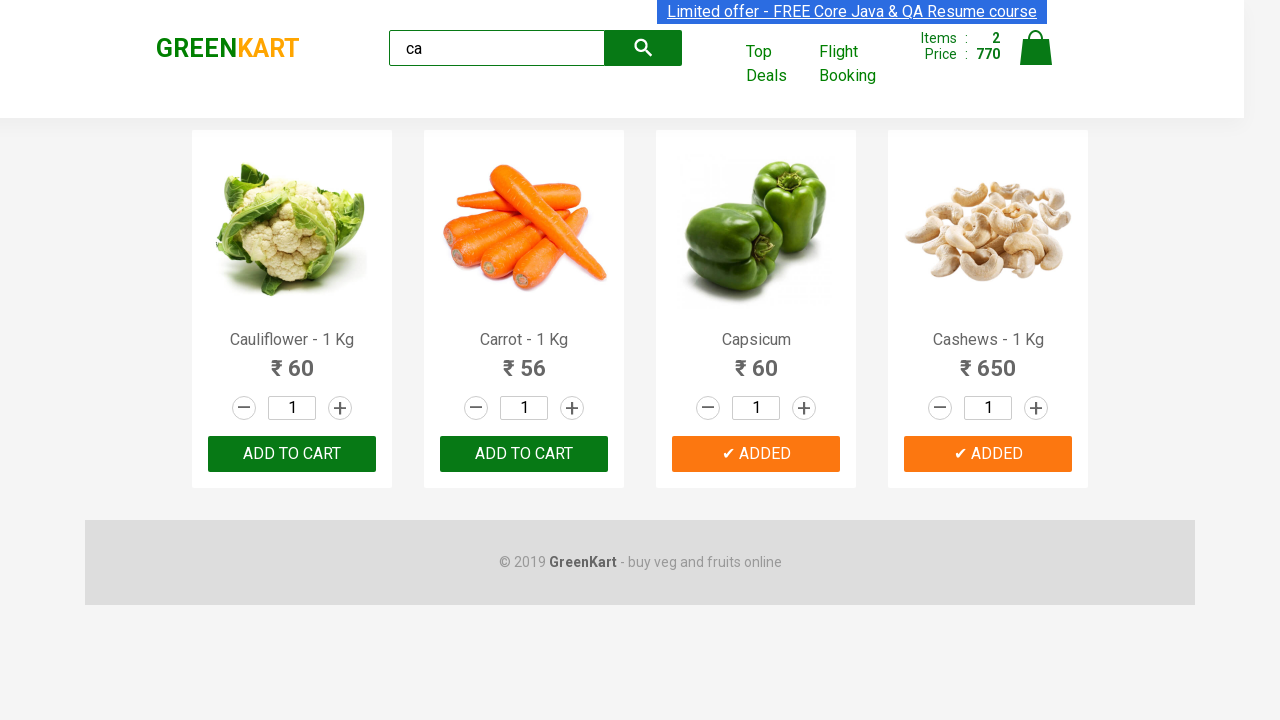

Verified brand logo text is 'GREENKART'
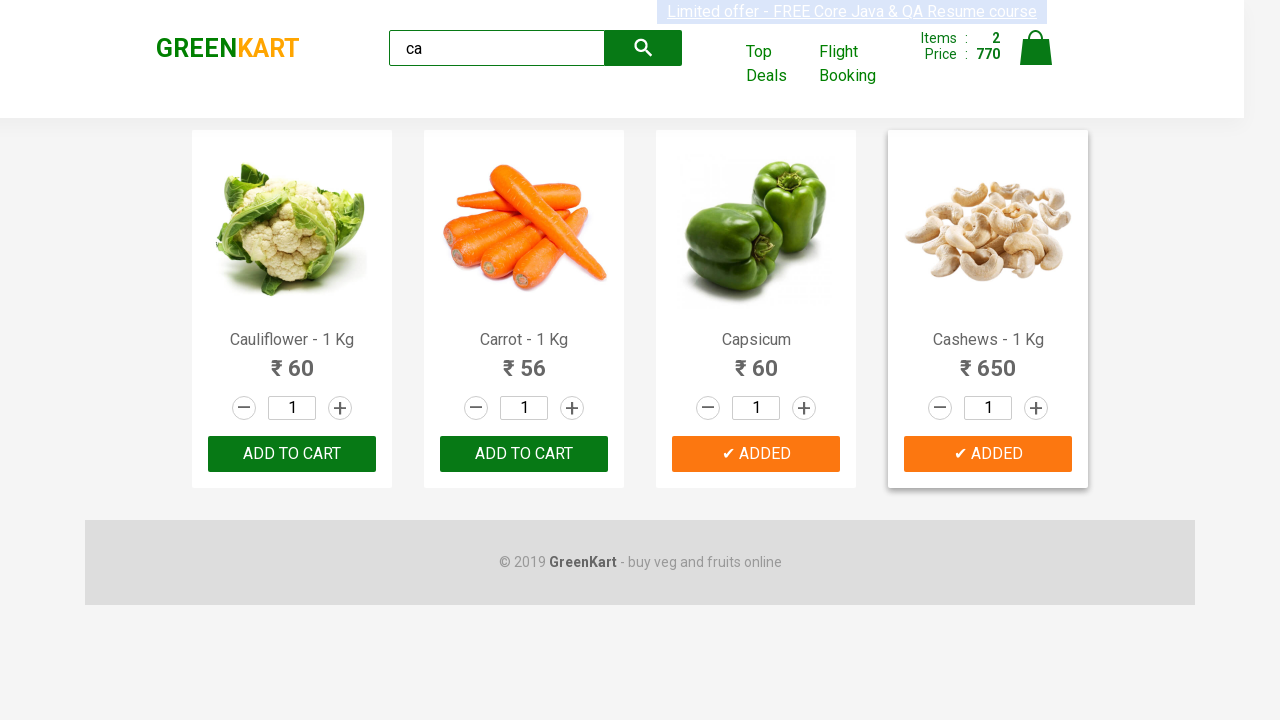

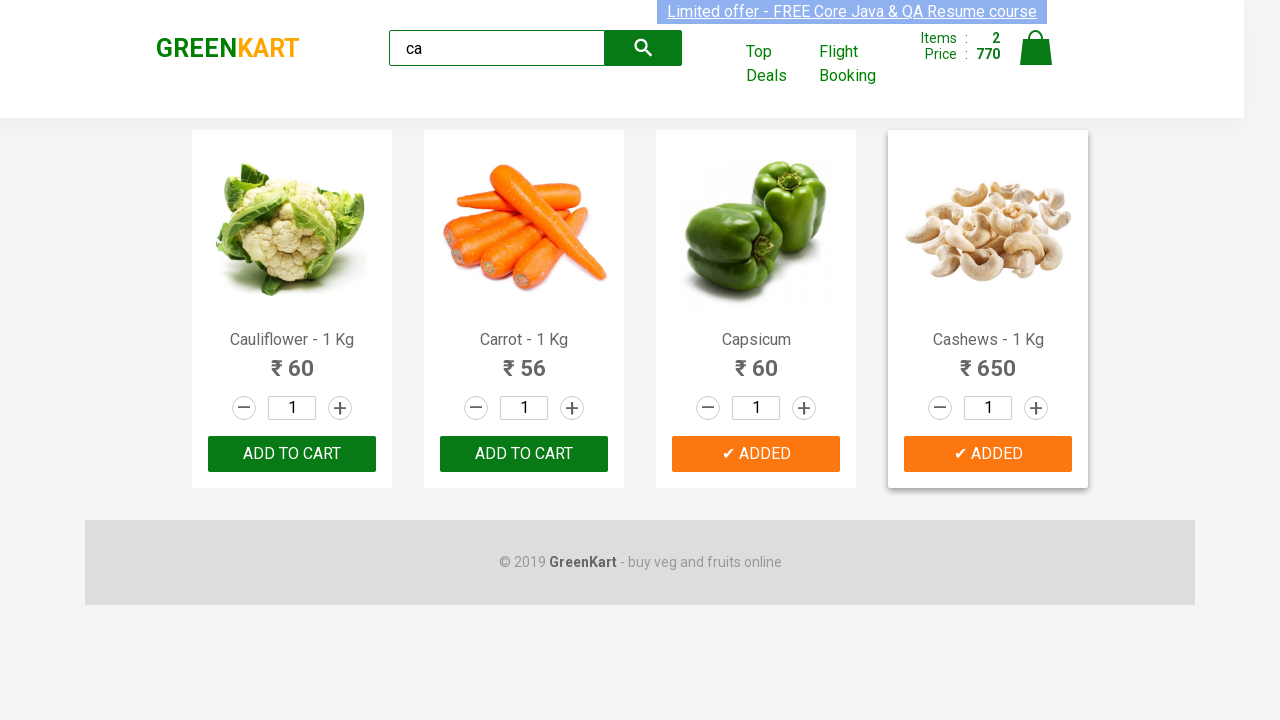